Tests text input functionality on a web form by entering text, retrieving attributes, and clearing the input field

Starting URL: https://www.selenium.dev/selenium/web/web-form.html

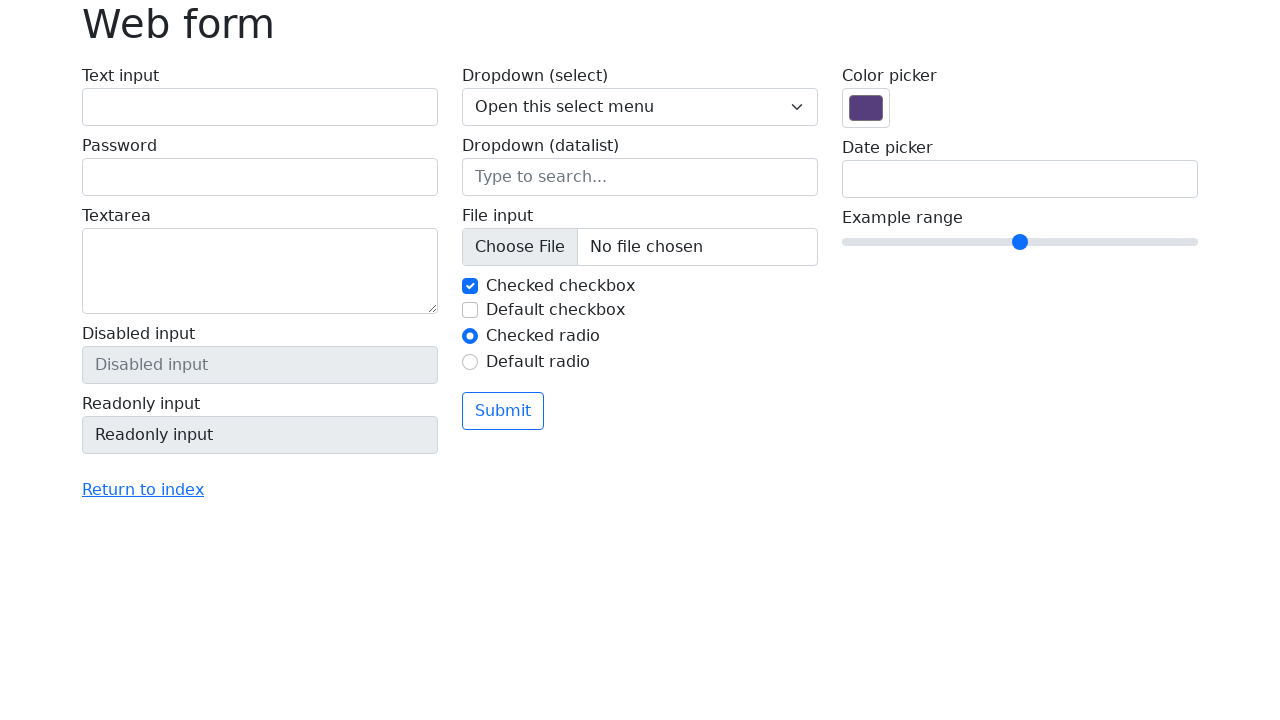

Entered 'Howdily' into the text input field on #my-text-id
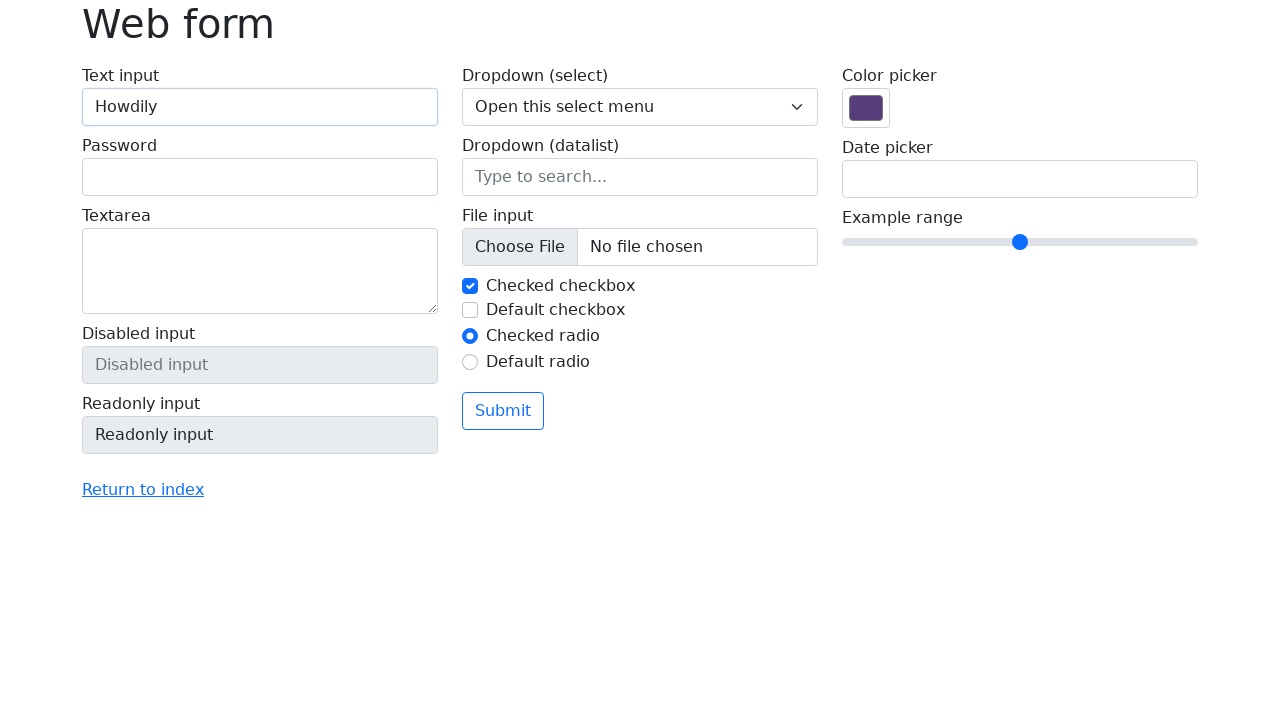

Located the text input element
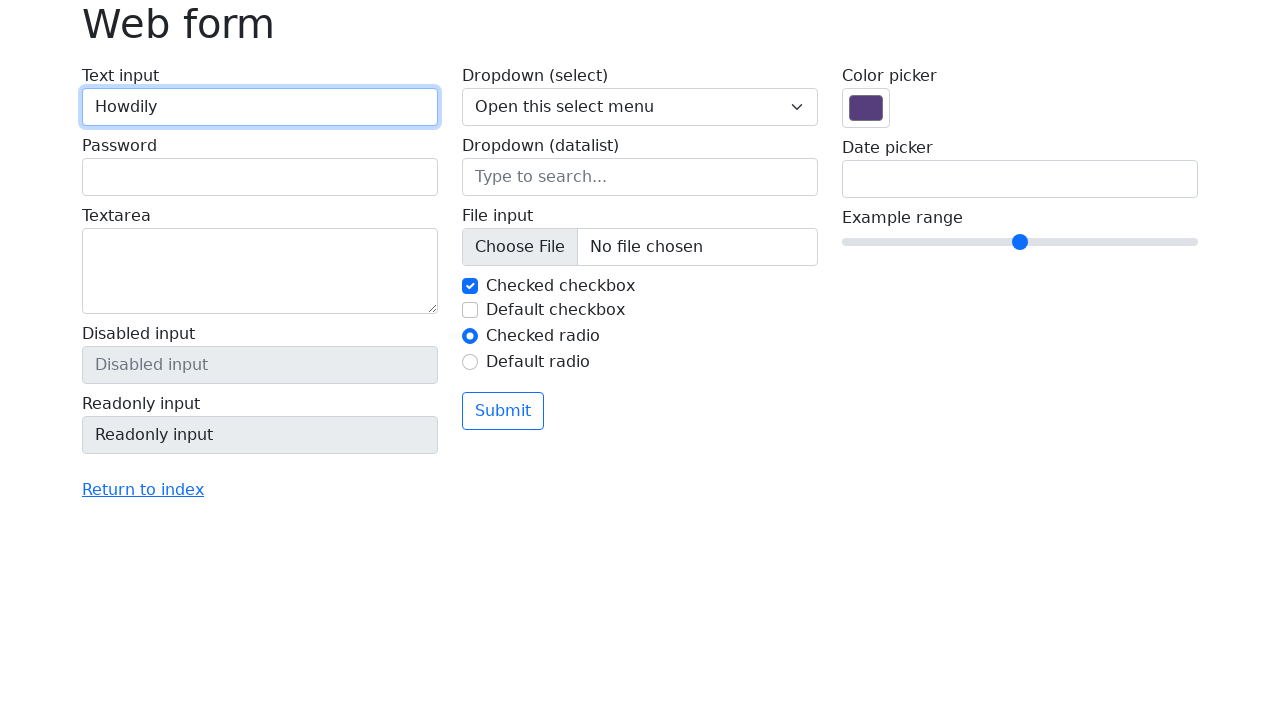

Retrieved class attribute value from text input element
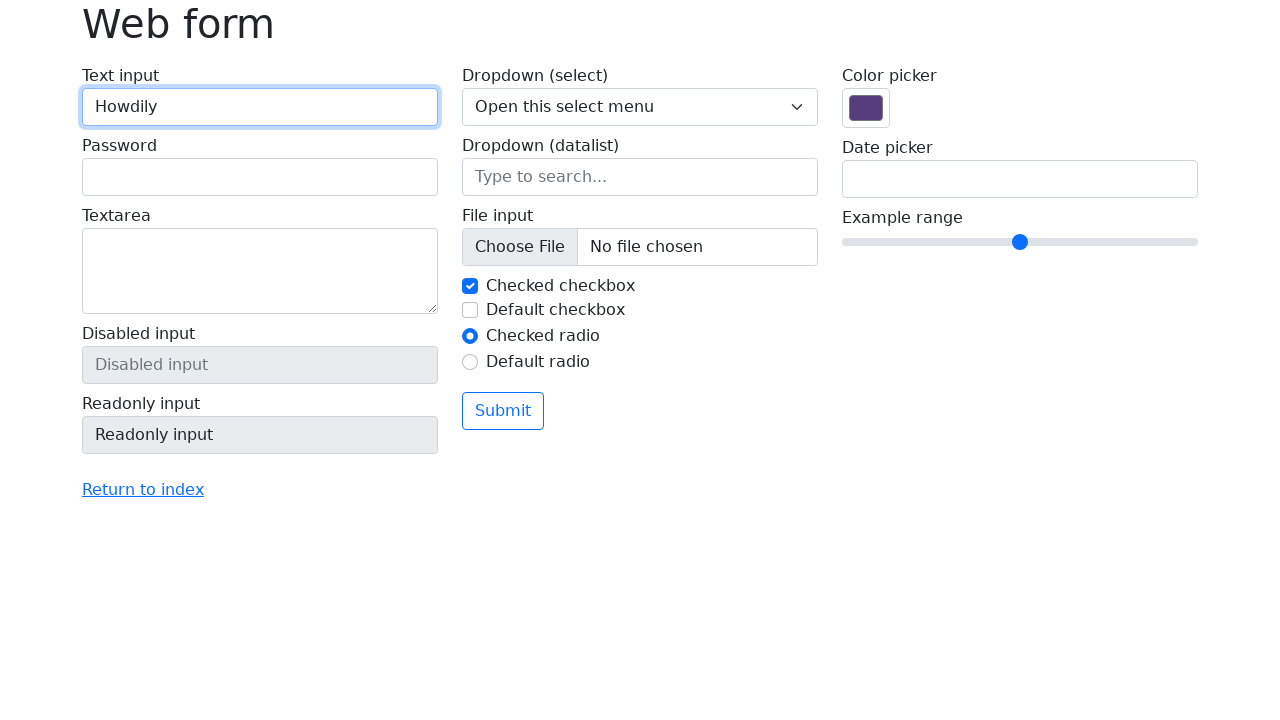

Cleared all text from the input field on #my-text-id
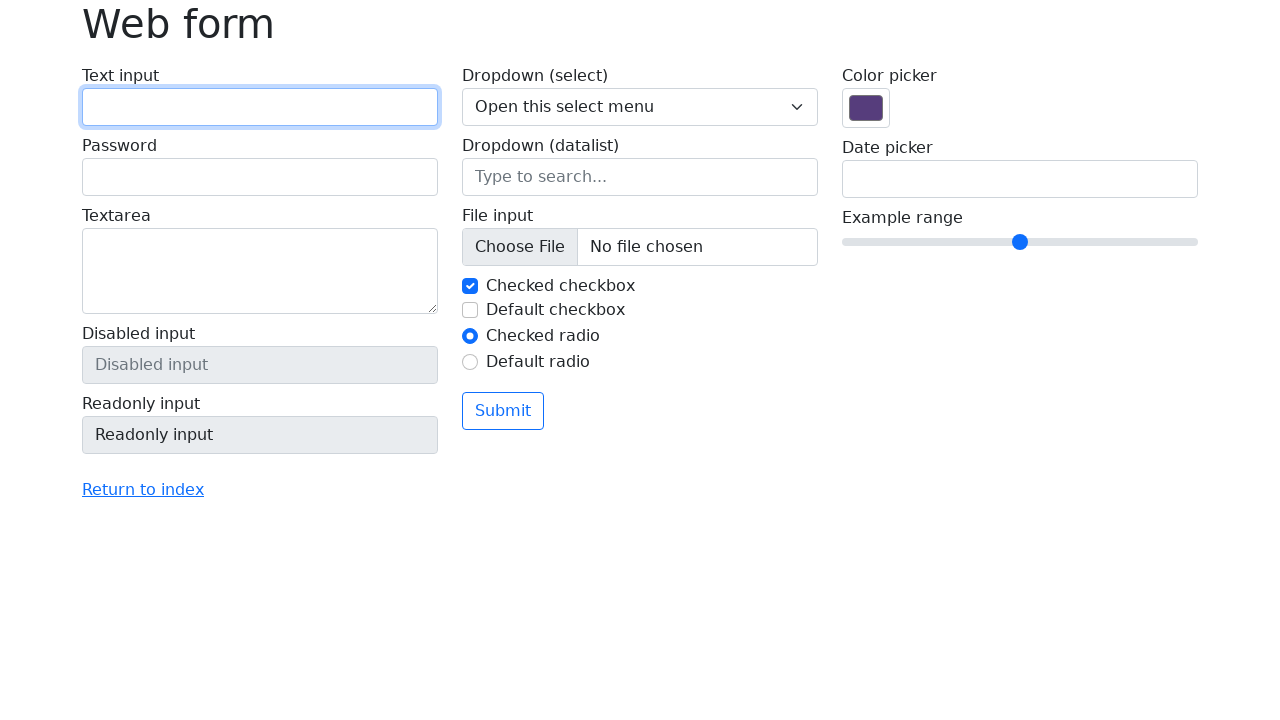

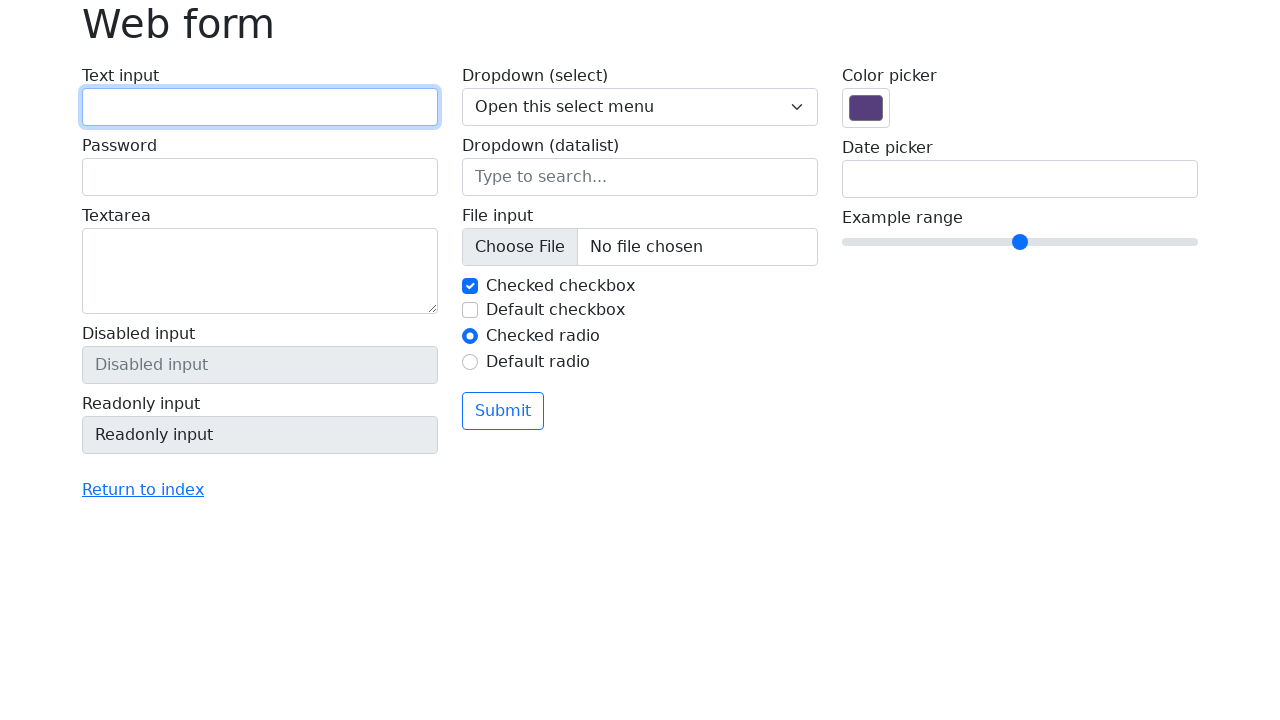